Tests checkbox selection functionality by checking if a checkbox is selected and clicking it if not

Starting URL: https://selenium08.blogspot.com/2019/07/check-box-and-radio-buttons.html

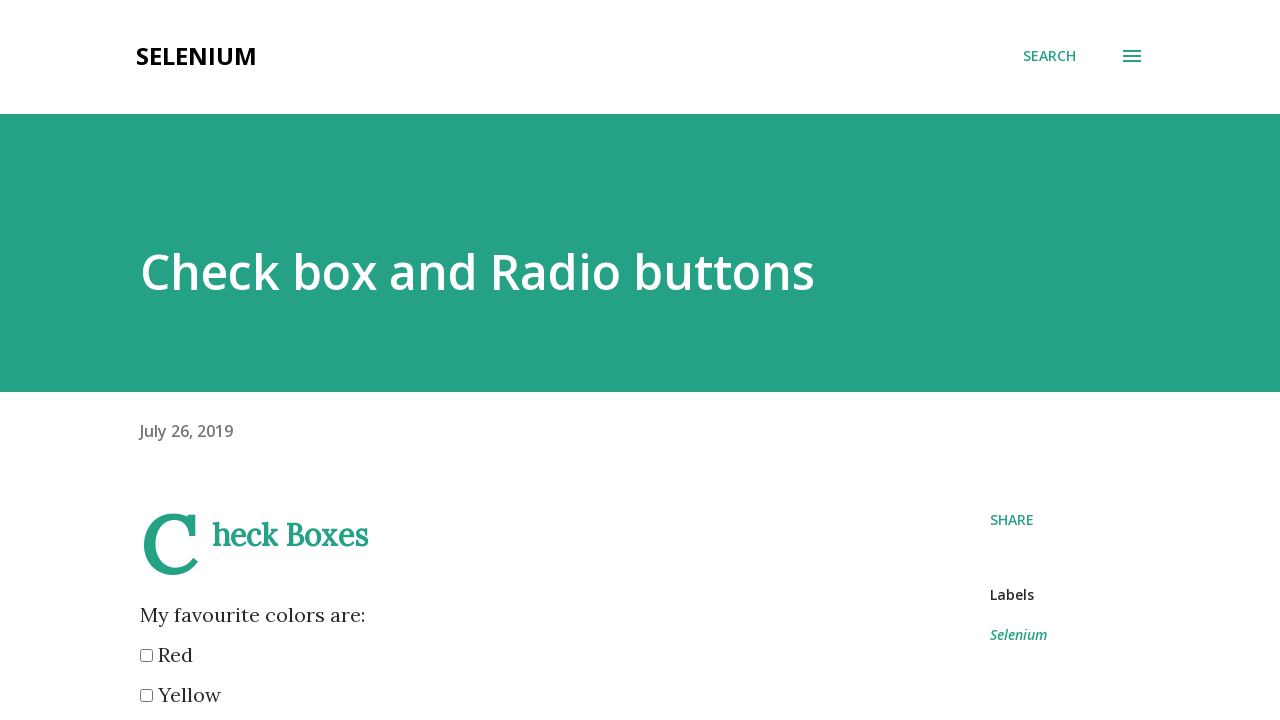

Navigated to checkbox and radio buttons test page
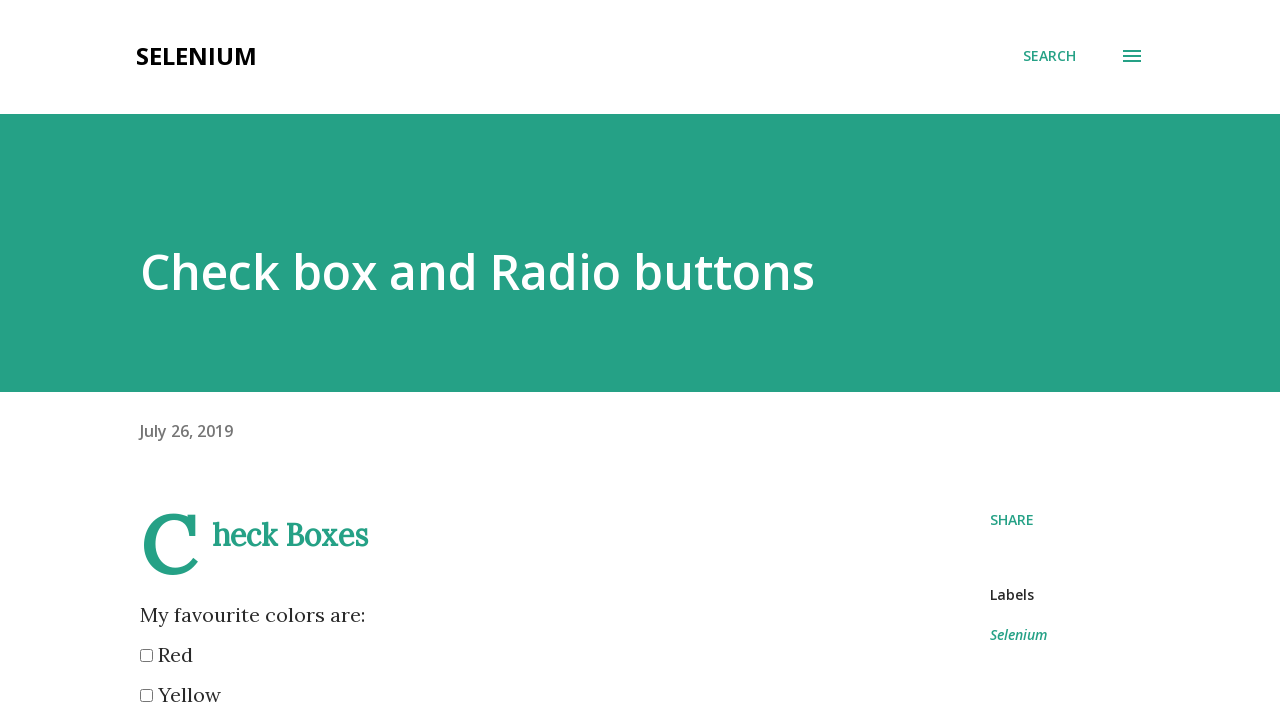

Located checkbox element with value 'red'
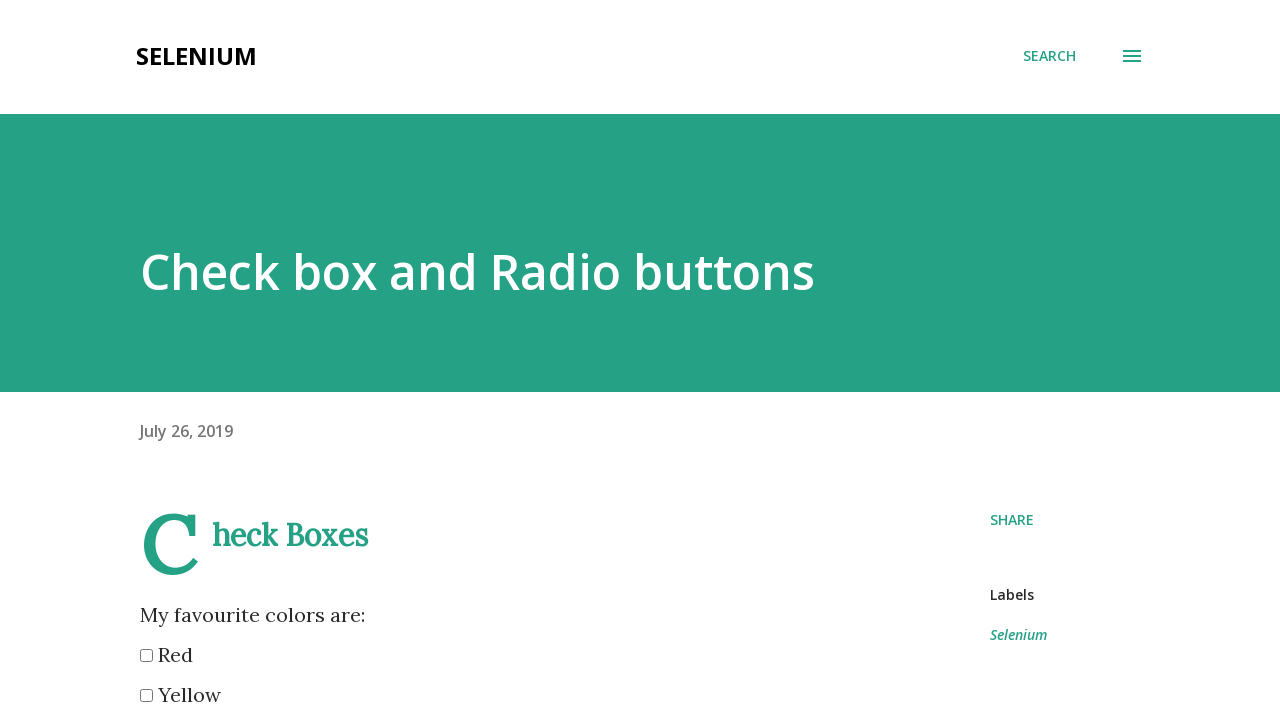

Verified checkbox is not checked
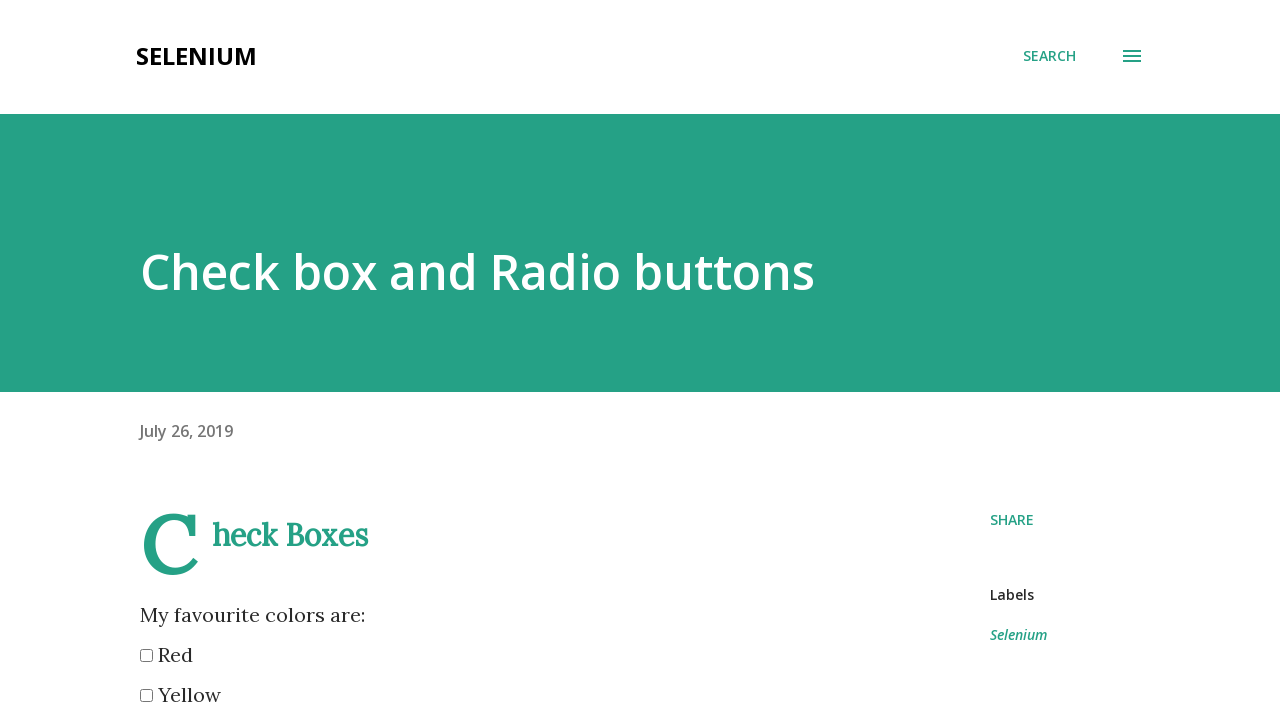

Clicked checkbox to select it at (146, 656) on xpath=//*[@value="red"]
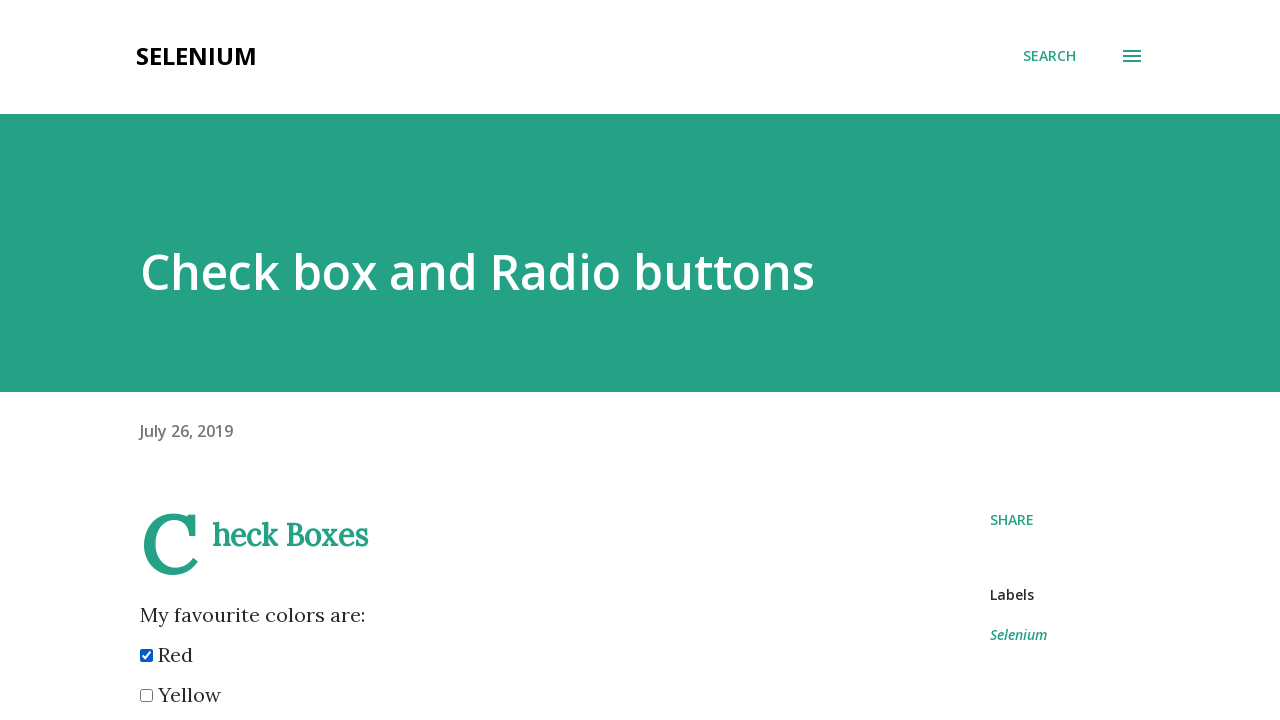

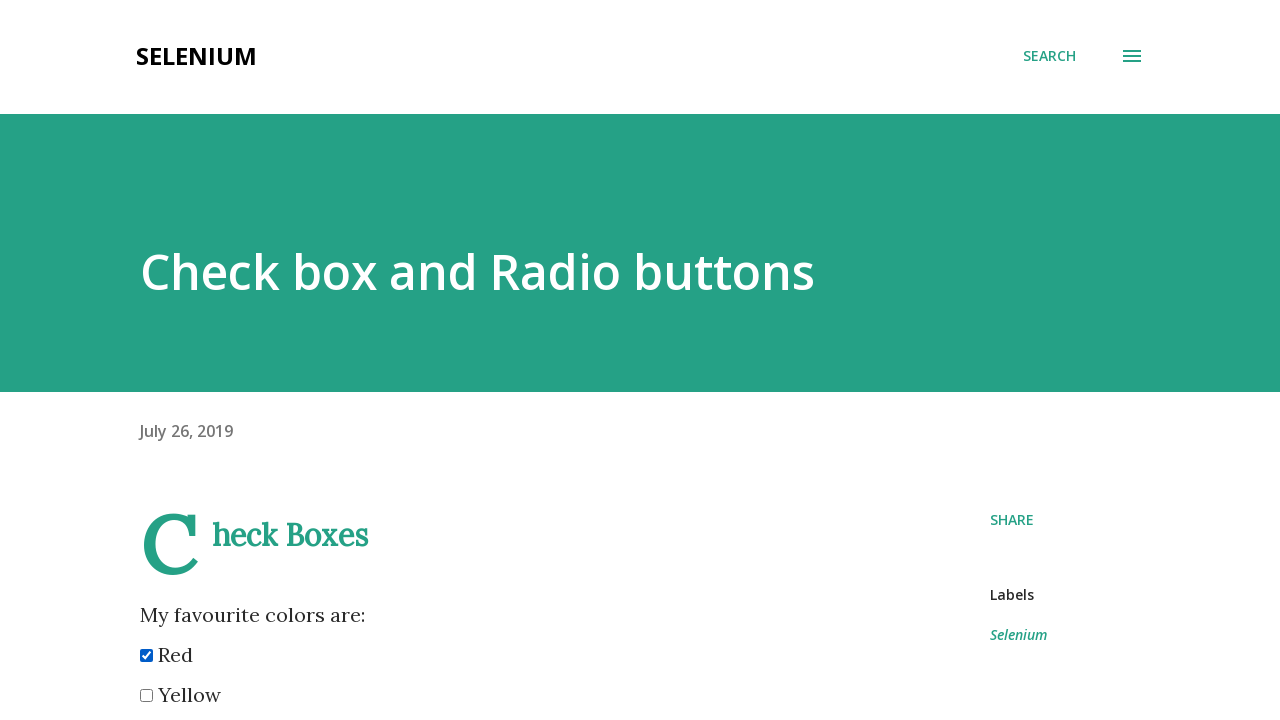